Tests radio button functionality by selecting the male radio button on a test automation practice page and verifying selection state

Starting URL: https://testautomationpractice.blogspot.com/

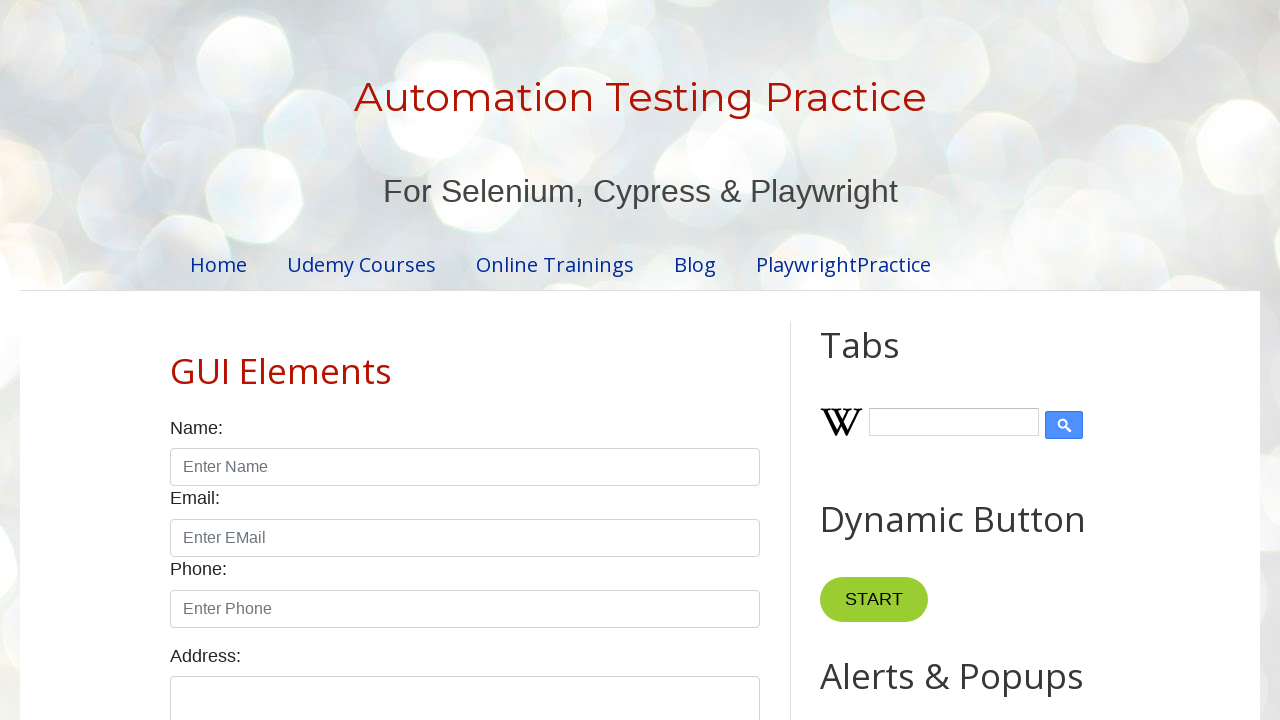

Waited for male radio button to be visible
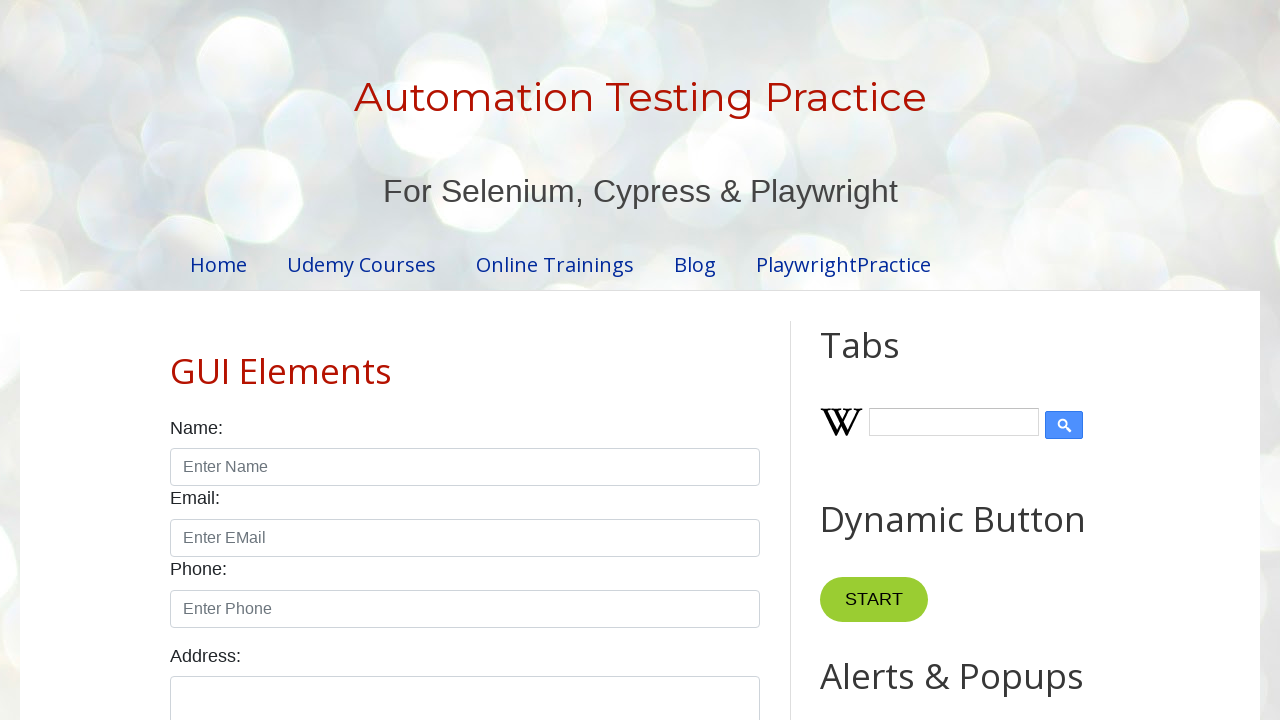

Waited for female radio button to be visible
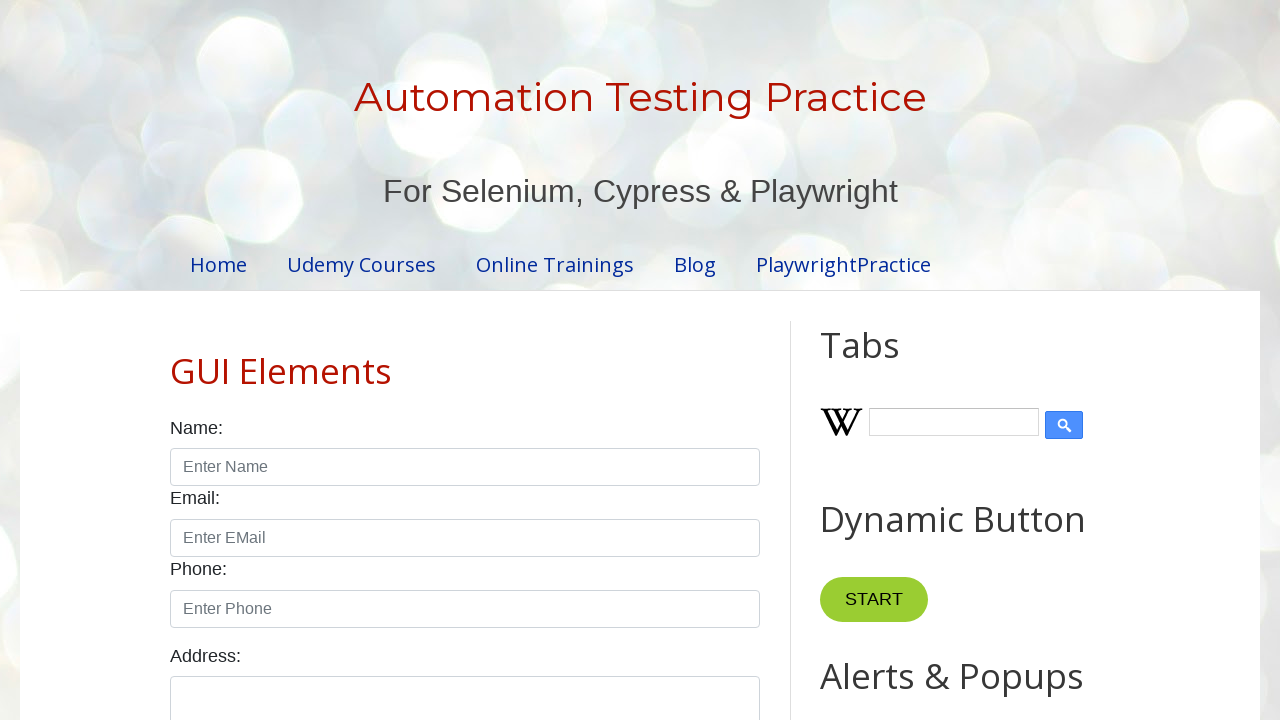

Clicked the male radio button at (176, 360) on input#male
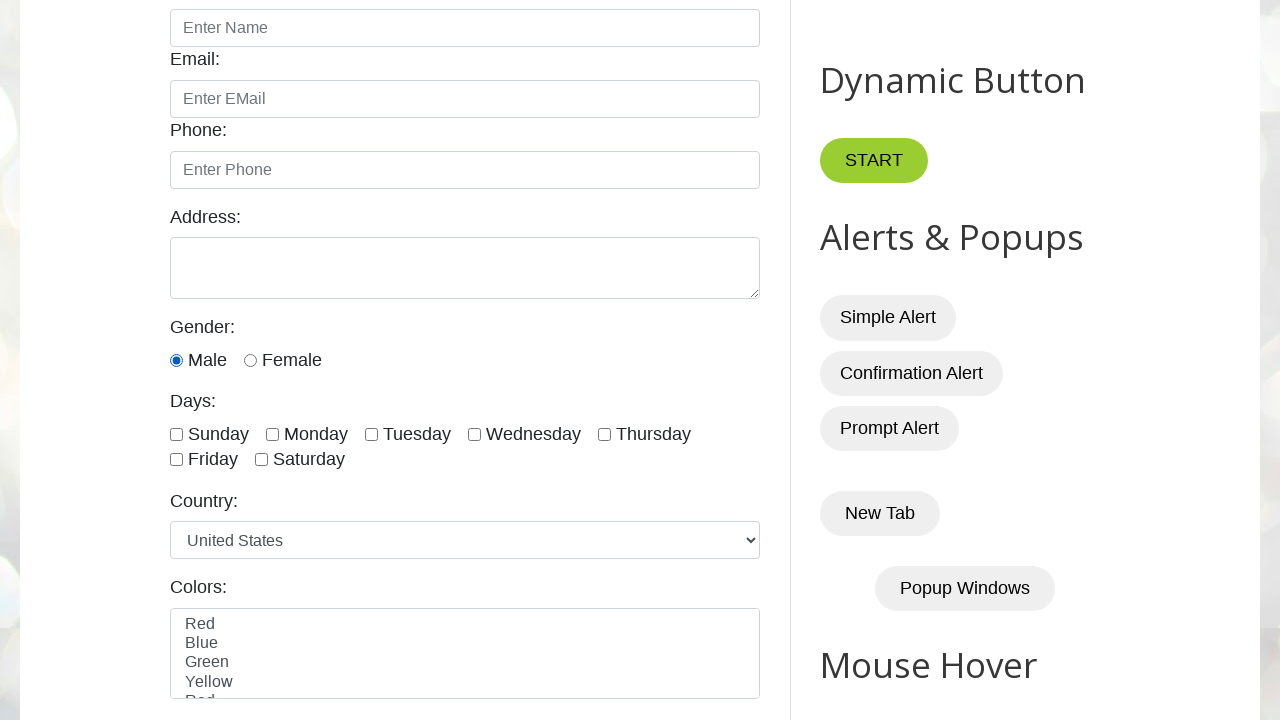

Verified that the male radio button is selected
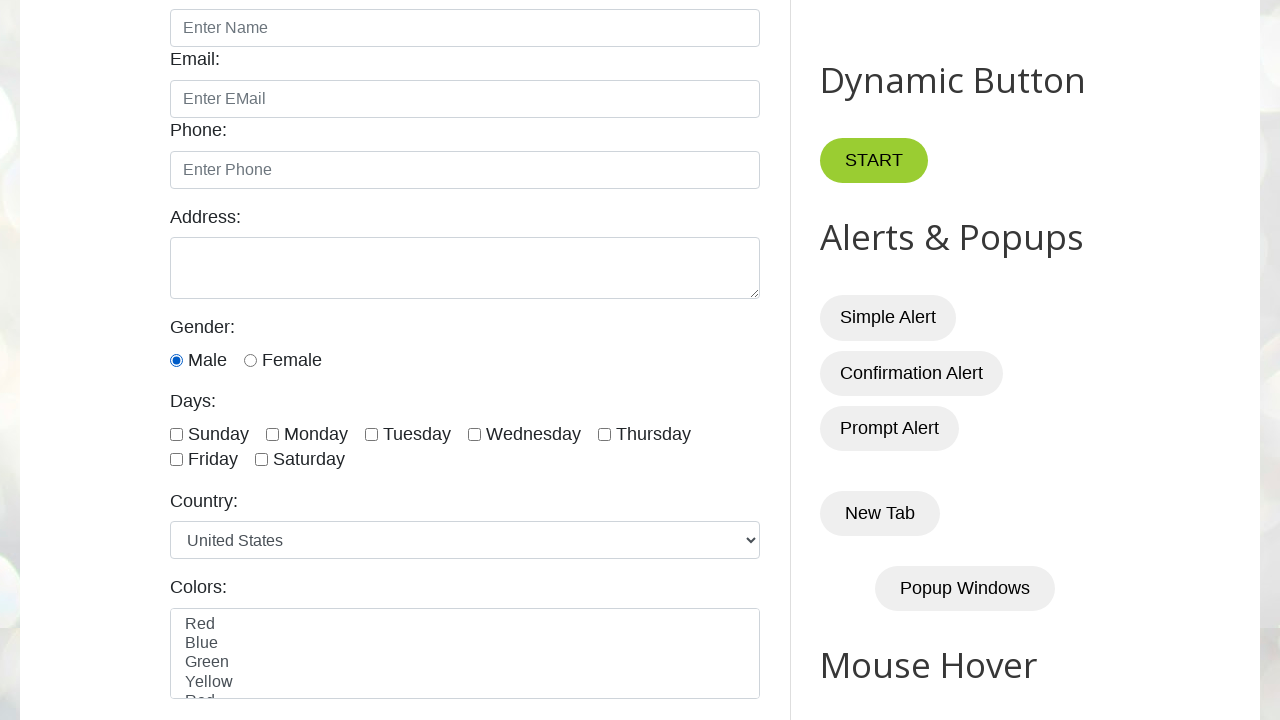

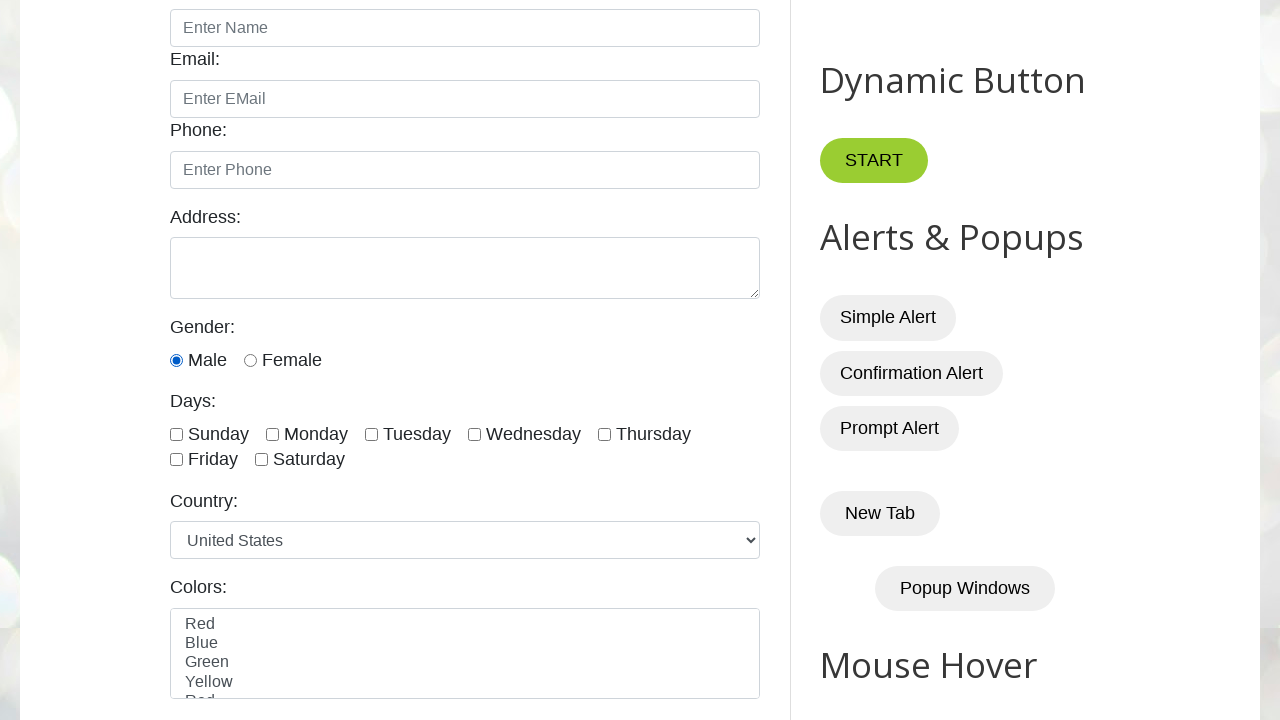